Tests a signup/contact form by filling in first name, last name, and email fields, then clicking the submit button.

Starting URL: http://secure-retreat-92358.herokuapp.com/

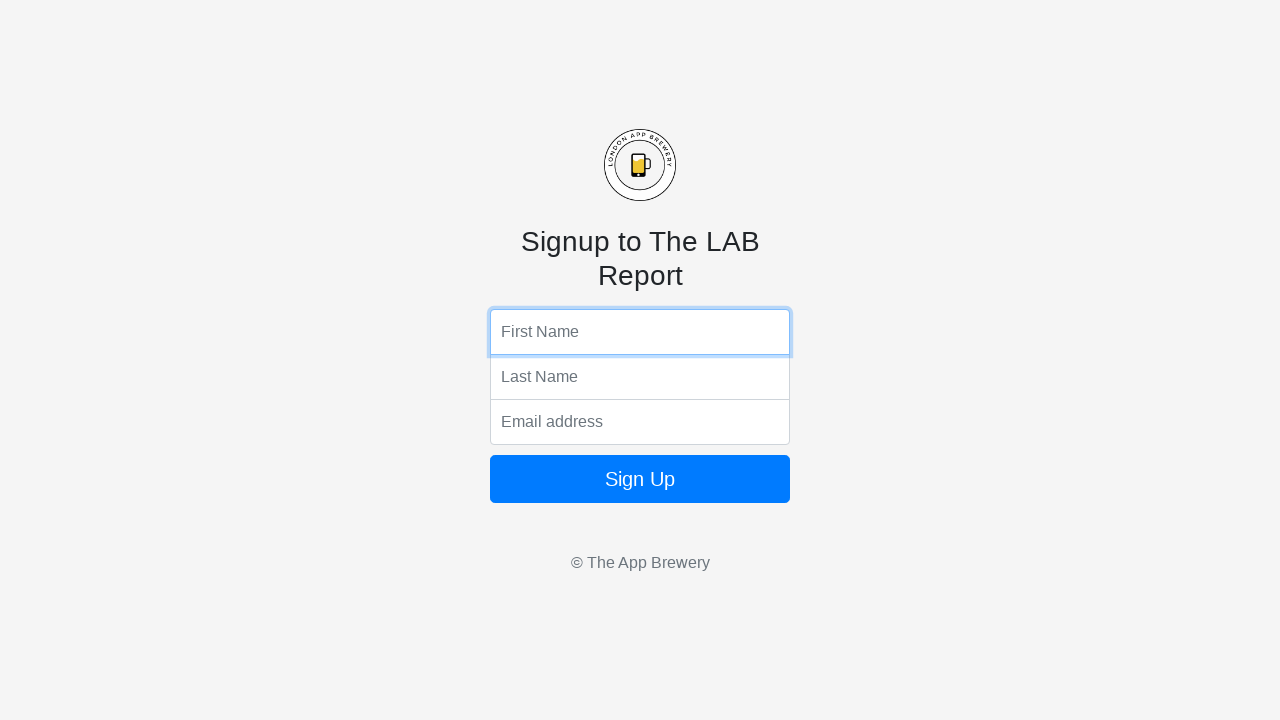

Filled first name field with 'george' on input[name='fName']
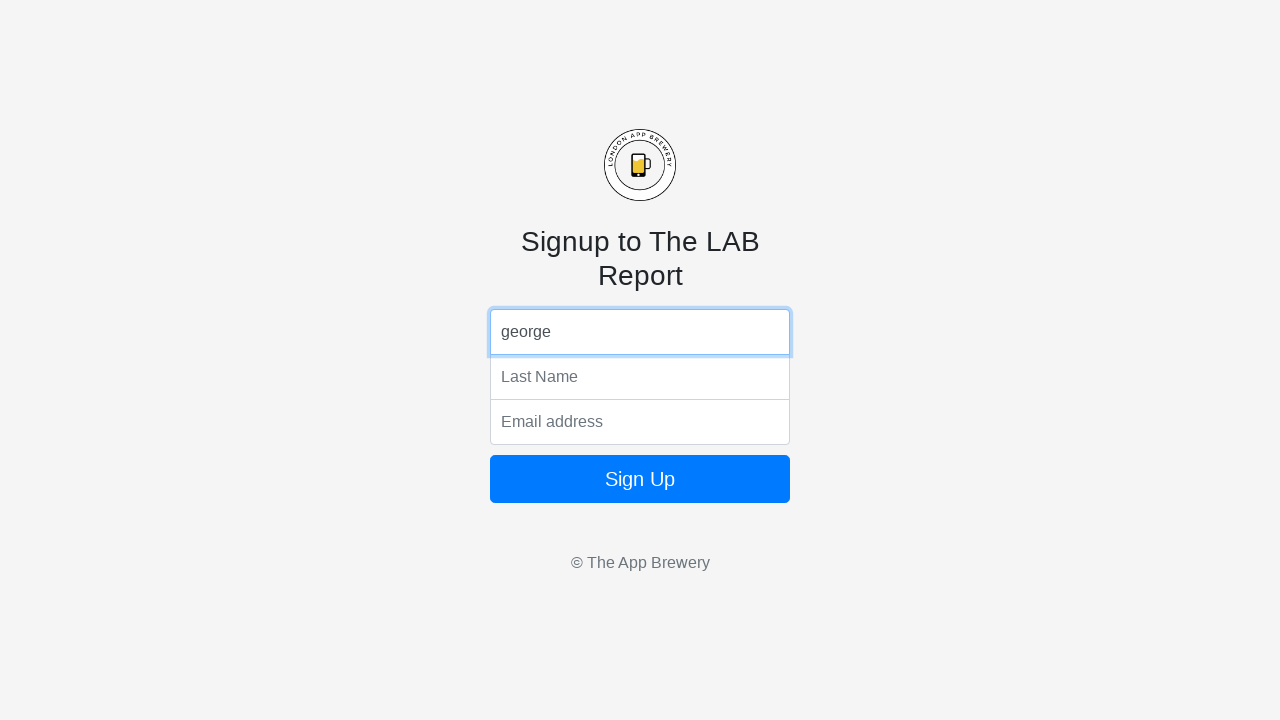

Filled last name field with 'paul' on input[name='lName']
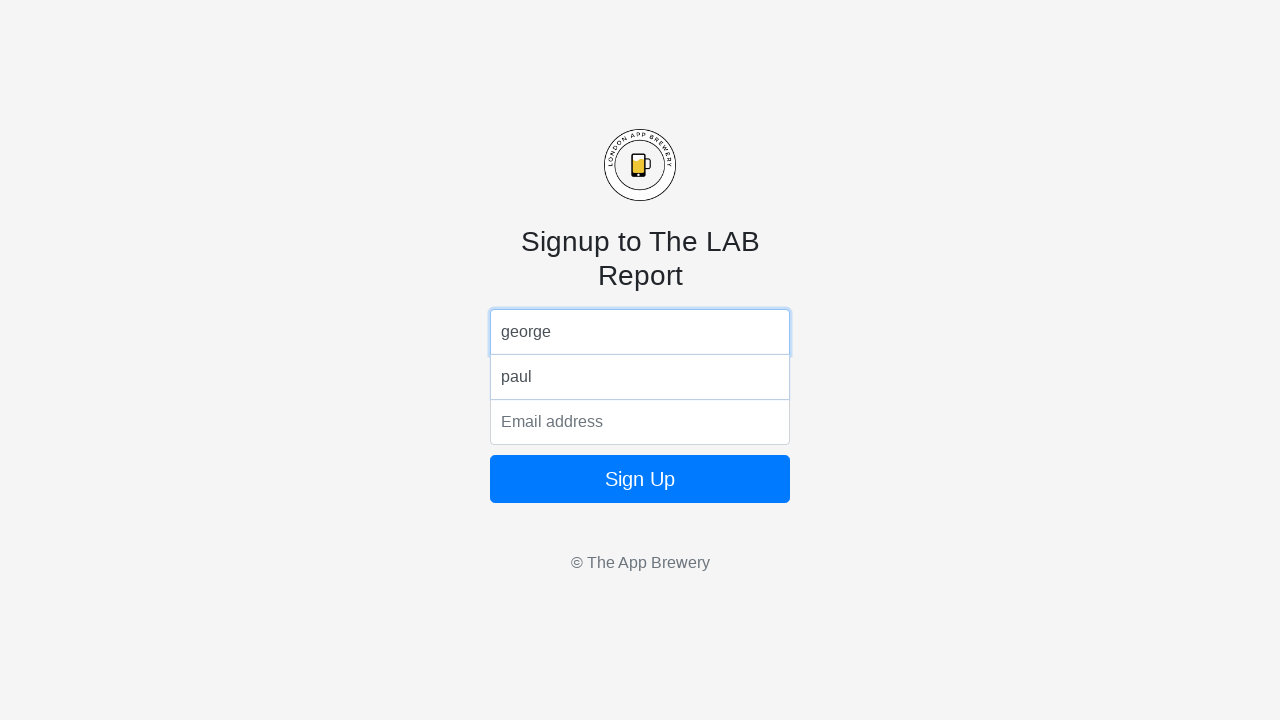

Filled email field with 'Georgepaul@gmail.com' on input[name='email']
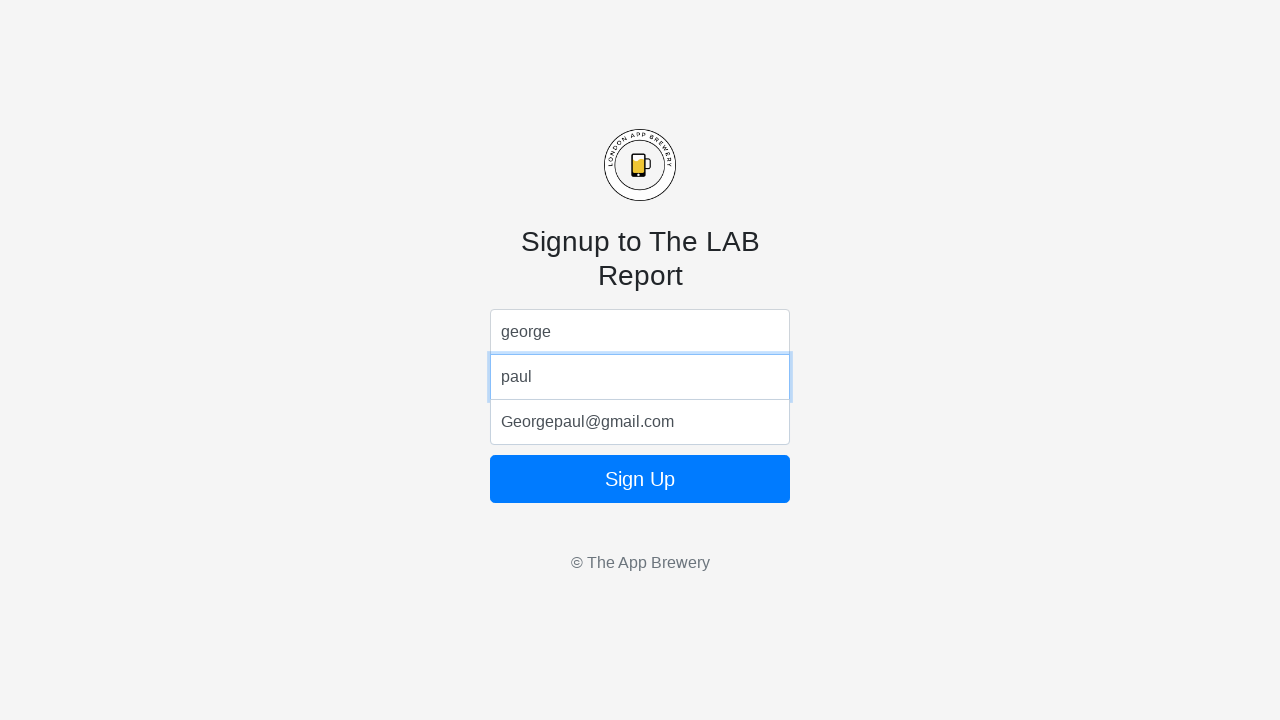

Clicked submit button to submit the form at (640, 479) on .btn
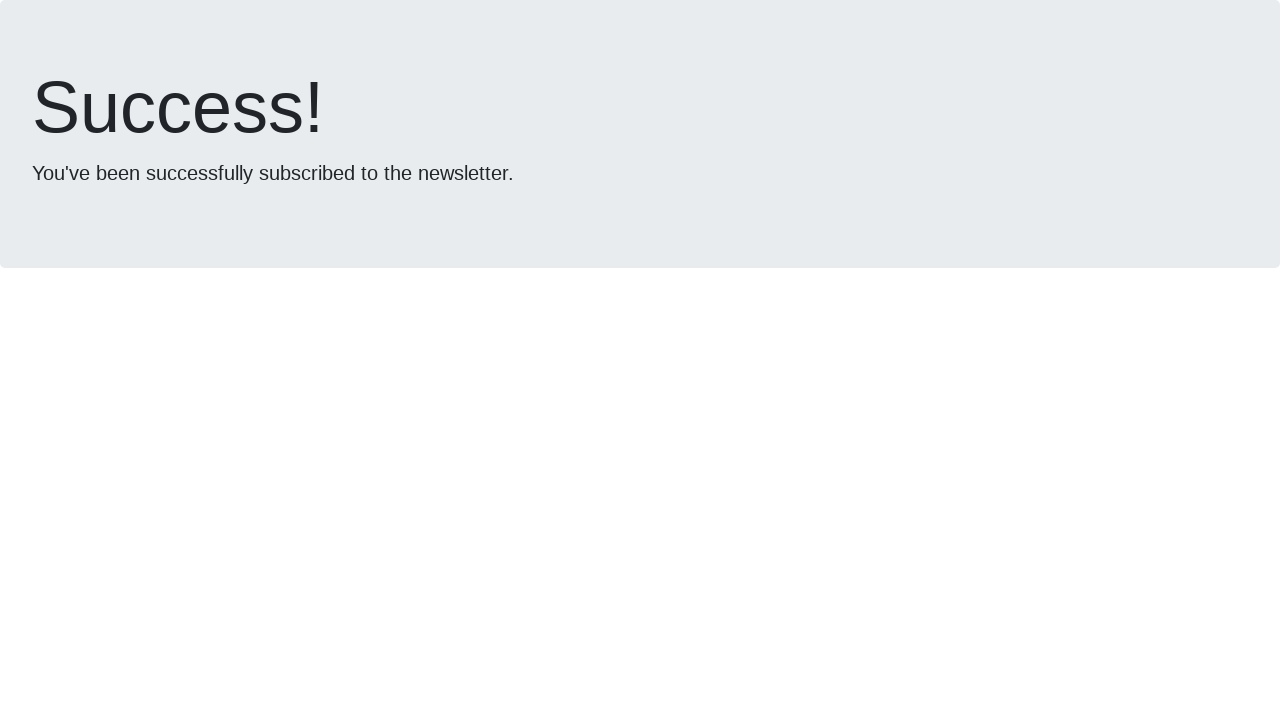

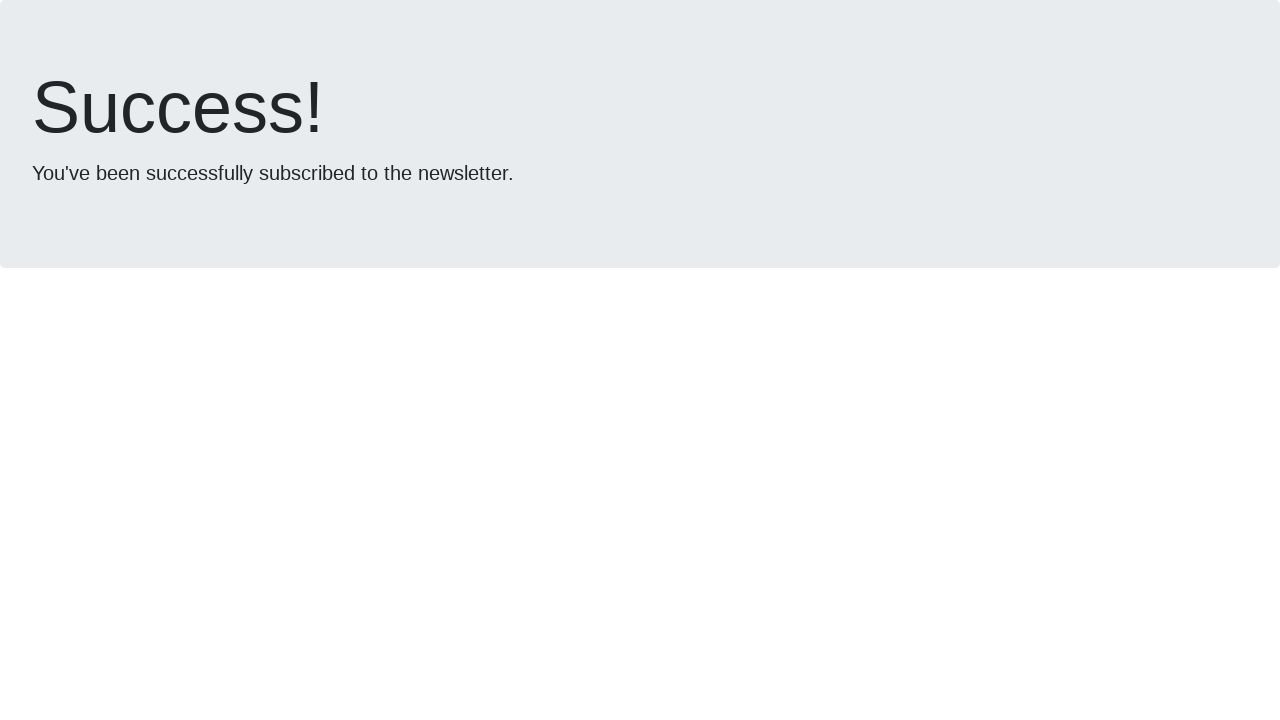